Navigates to OrangeHRM demo homepage and verifies the page loads by checking the title.

Starting URL: https://opensource-demo.orangehrmlive.com/

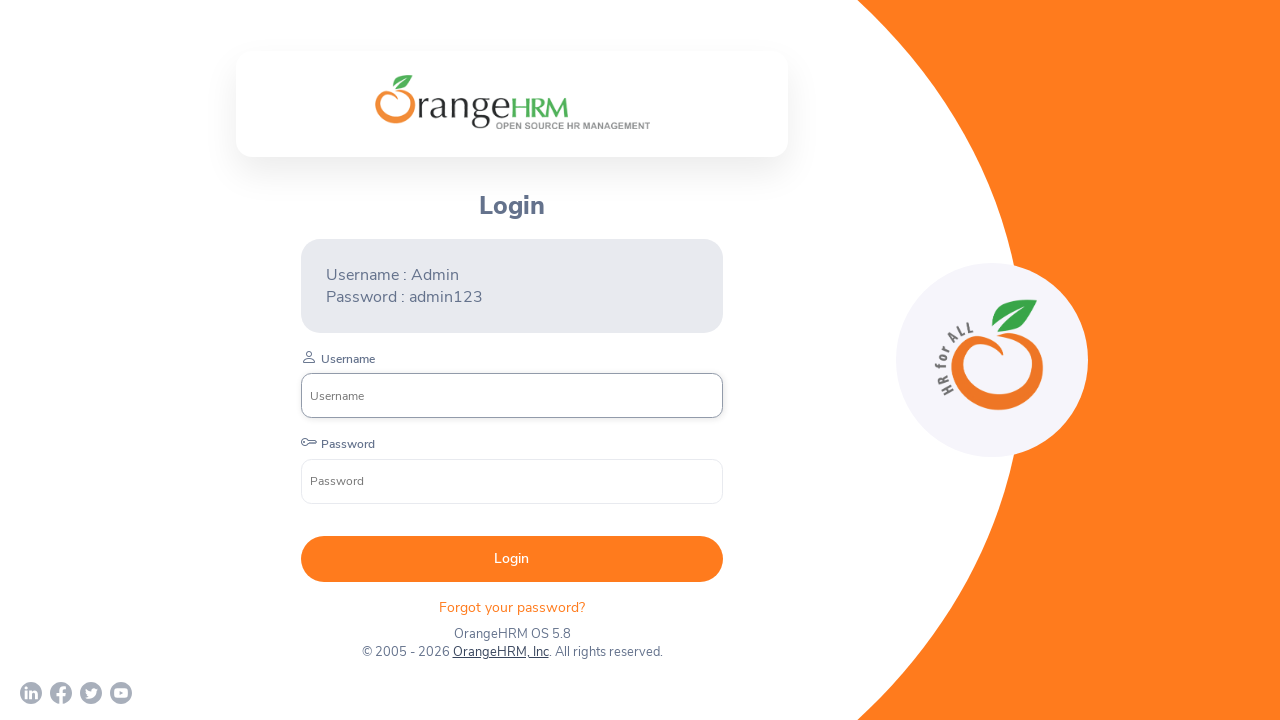

Navigated to OrangeHRM demo homepage
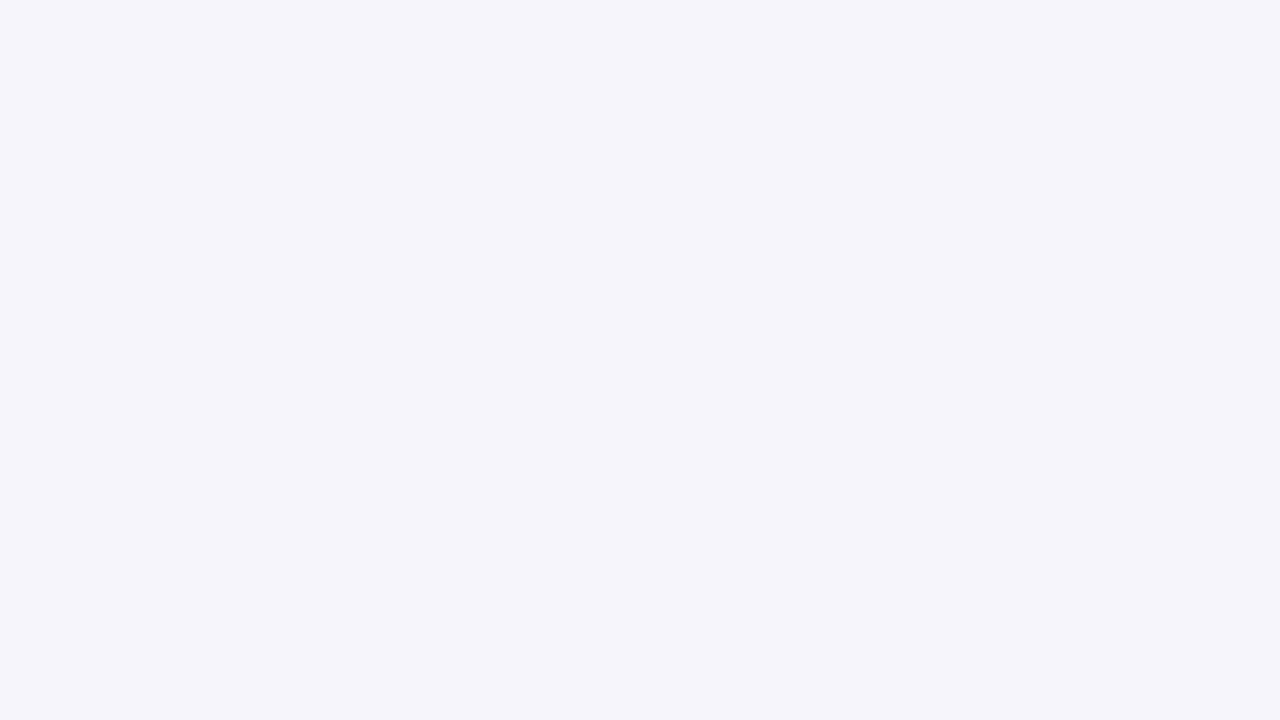

Waited for DOM content to load
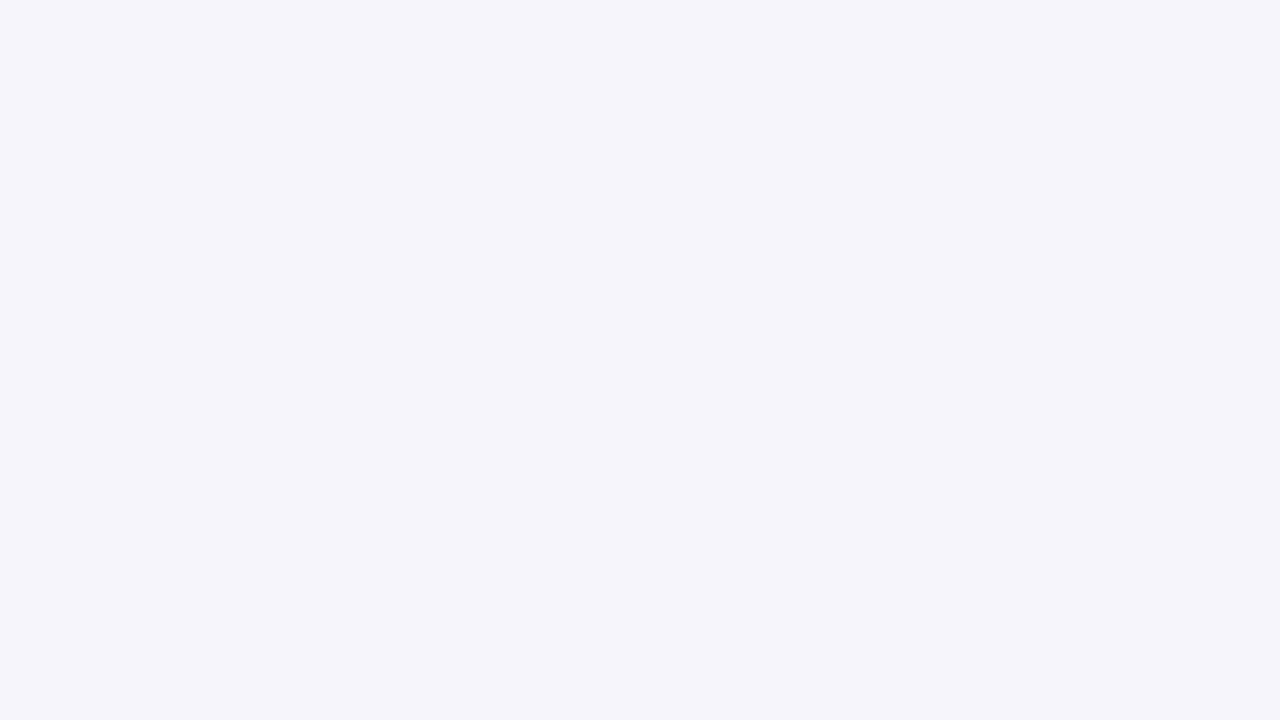

Retrieved page title: 'OrangeHRM'
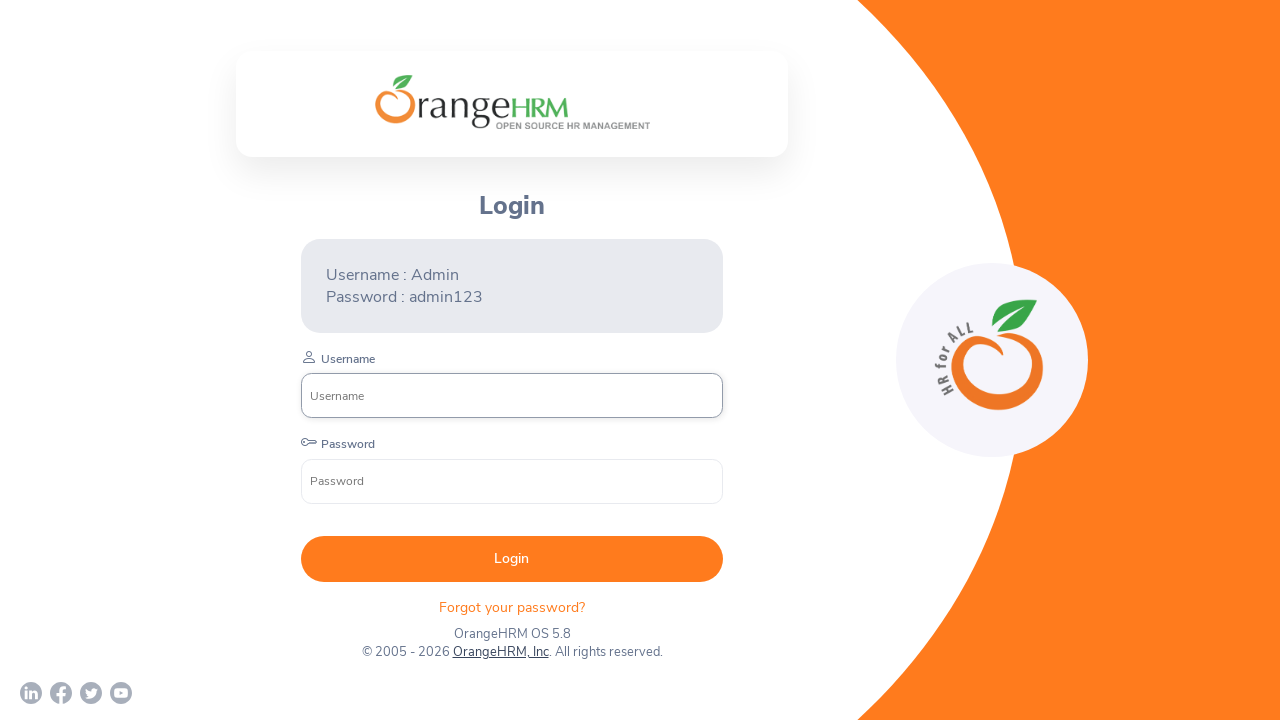

Verified page title is not empty
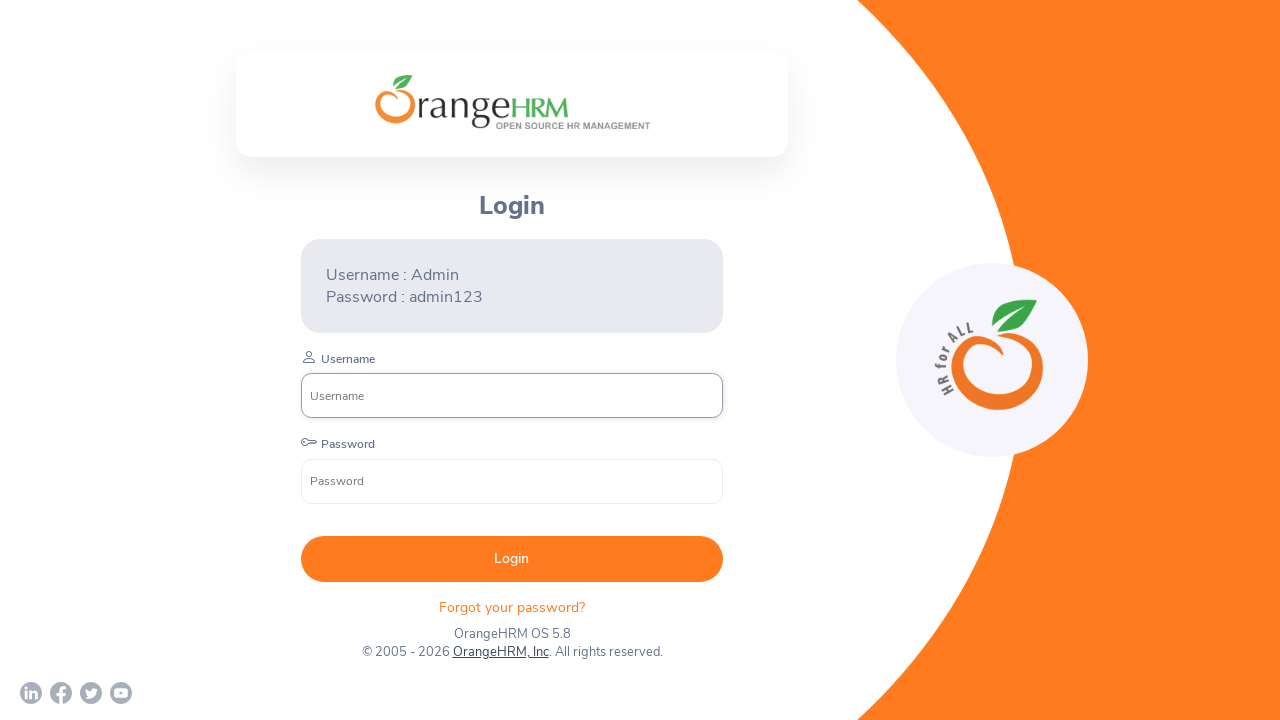

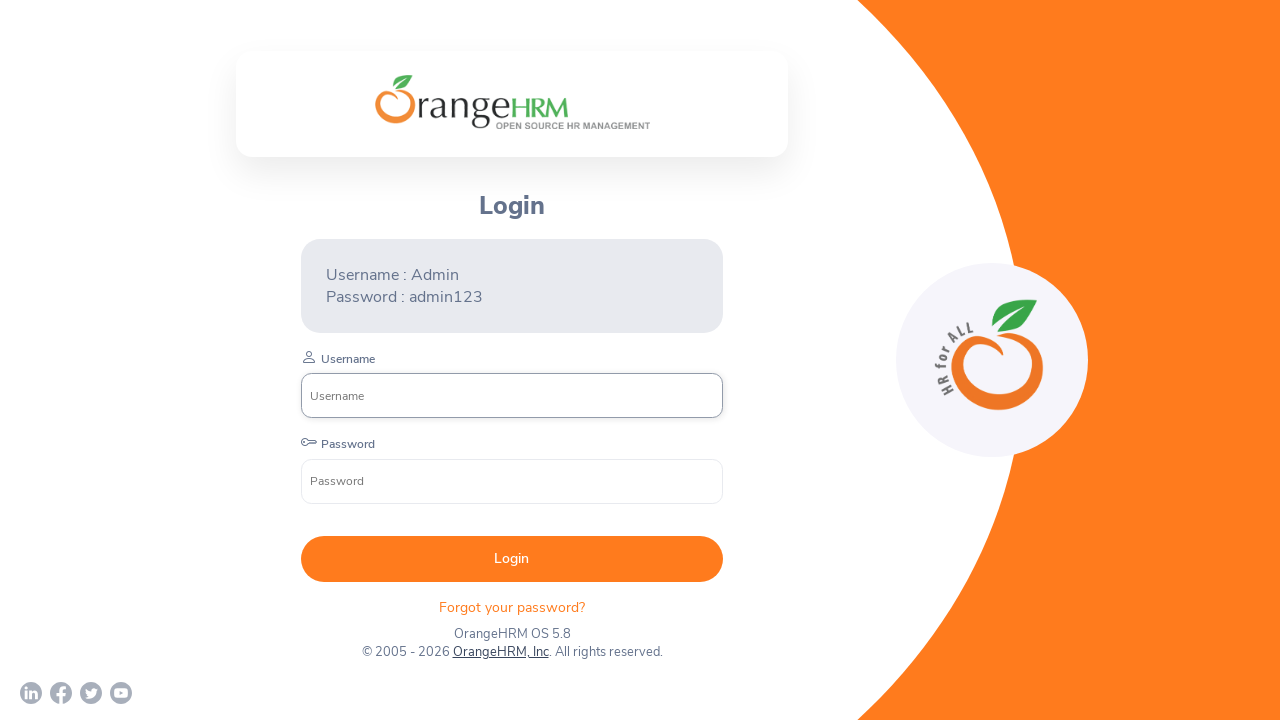